Tests wait functionality on a demo page by clicking a button that triggers a delayed text box appearance, then fills the text box and verifies it is displayed.

Starting URL: https://www.hyrtutorials.com/p/waits-demo.html

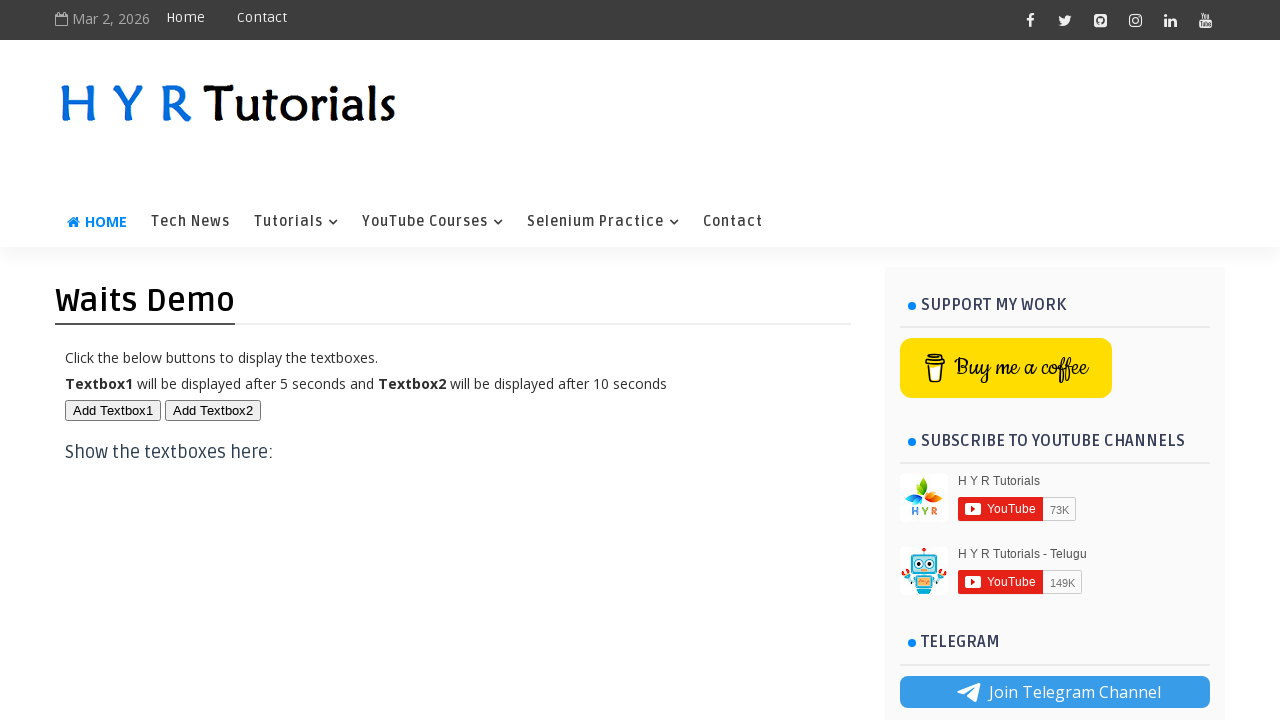

Clicked button to trigger delayed text box appearance at (113, 410) on #btn1
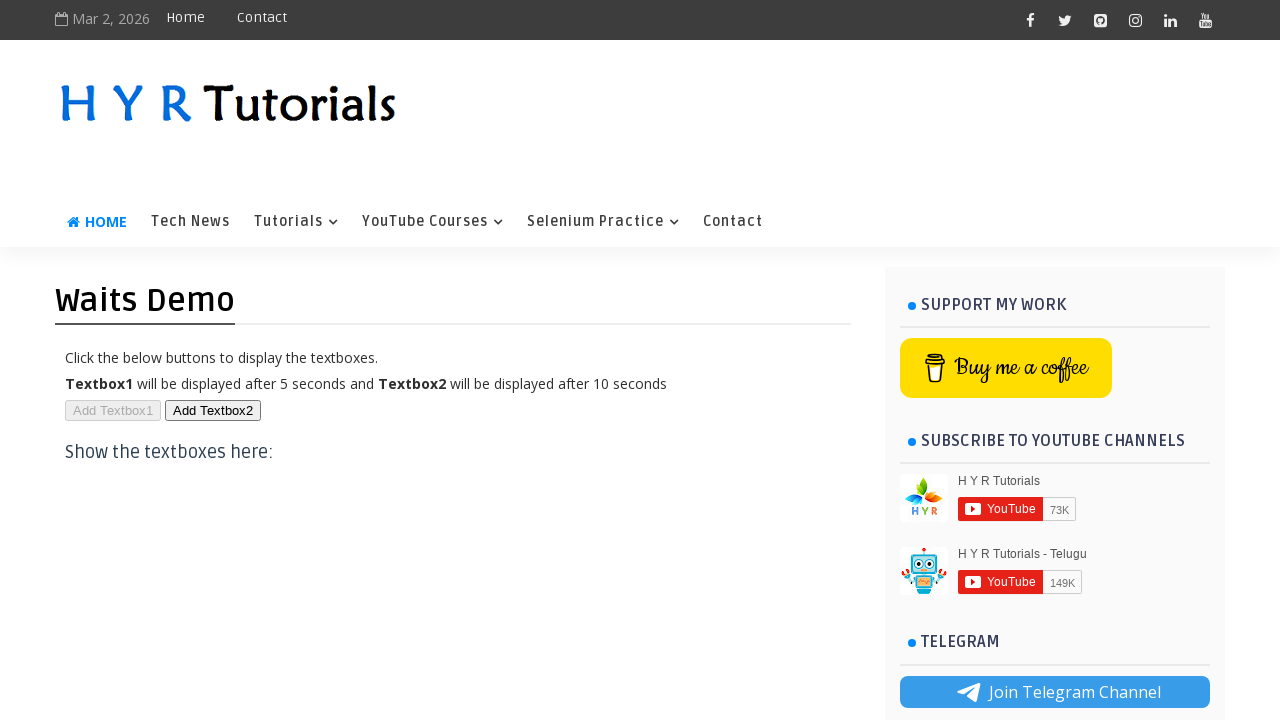

Text box became visible after delay
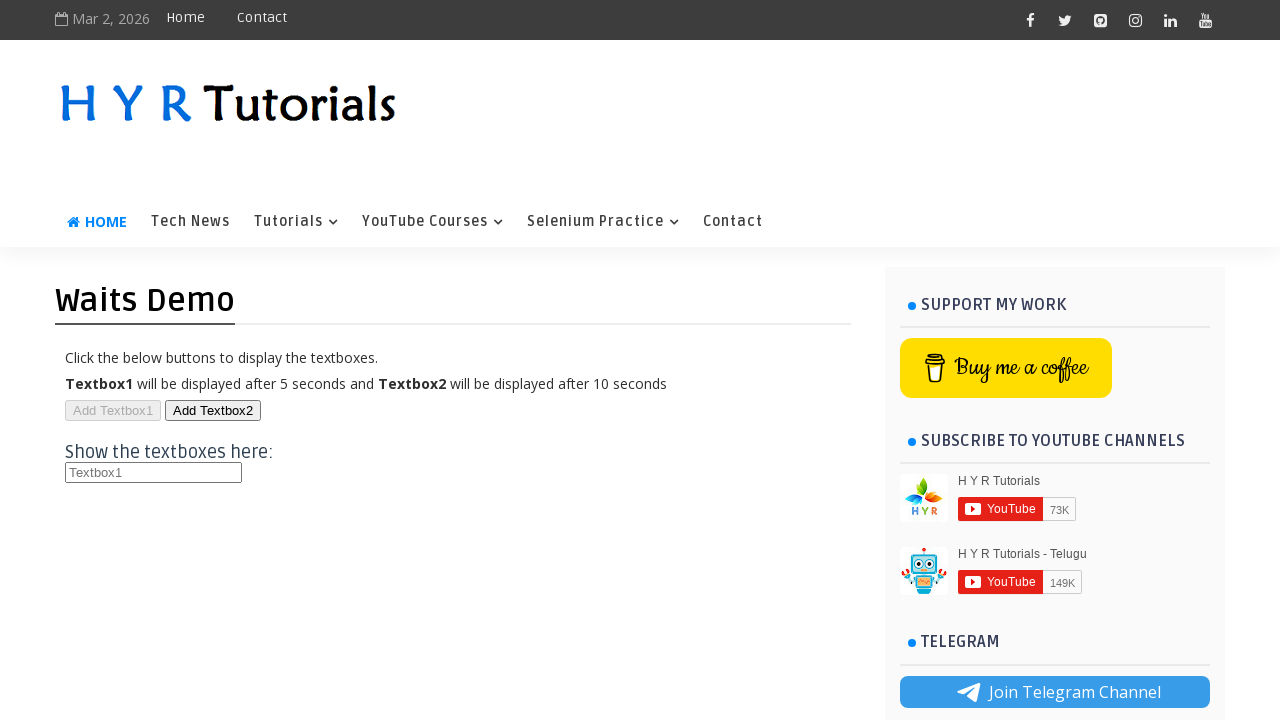

Filled text box with 'sandeep' on #txt1
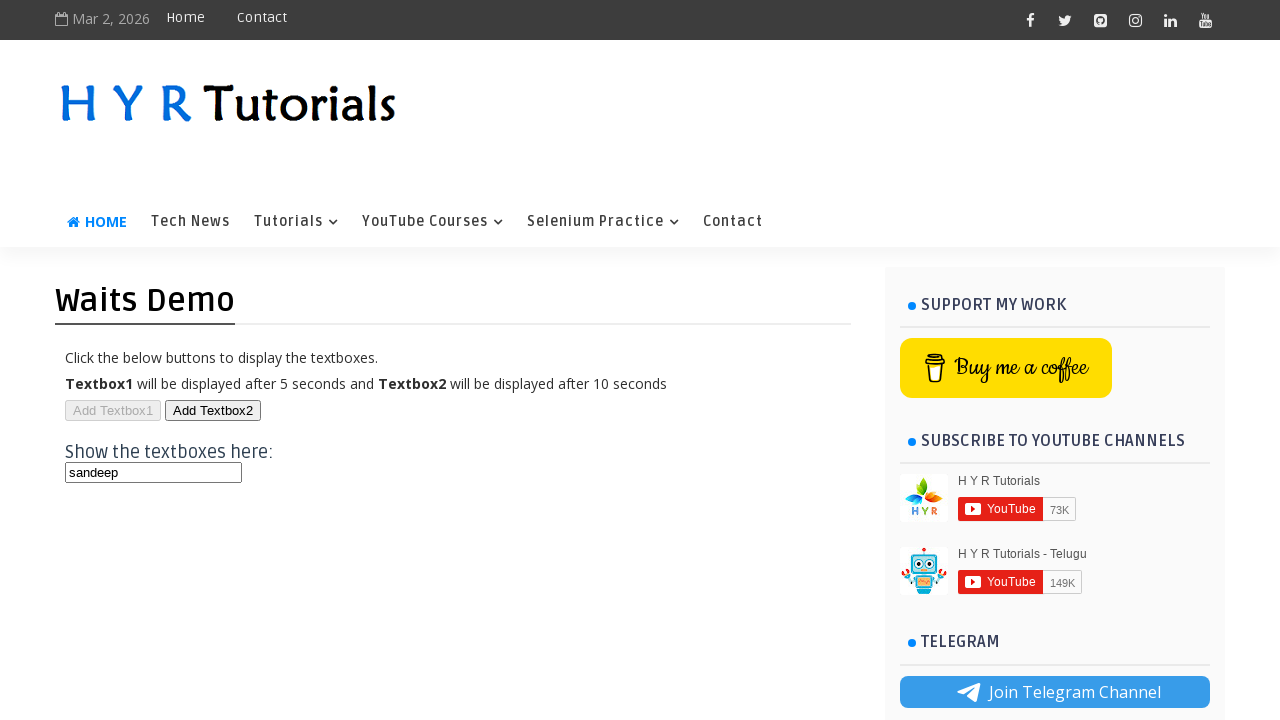

Verified text box is visible
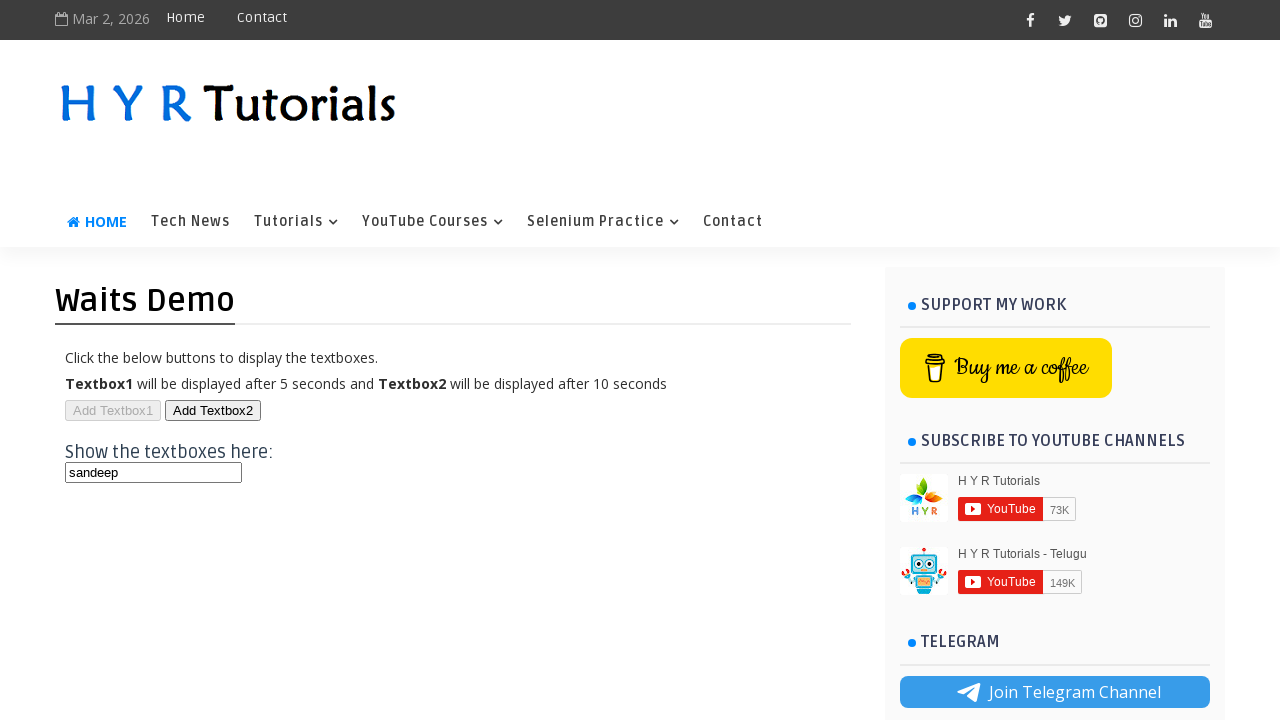

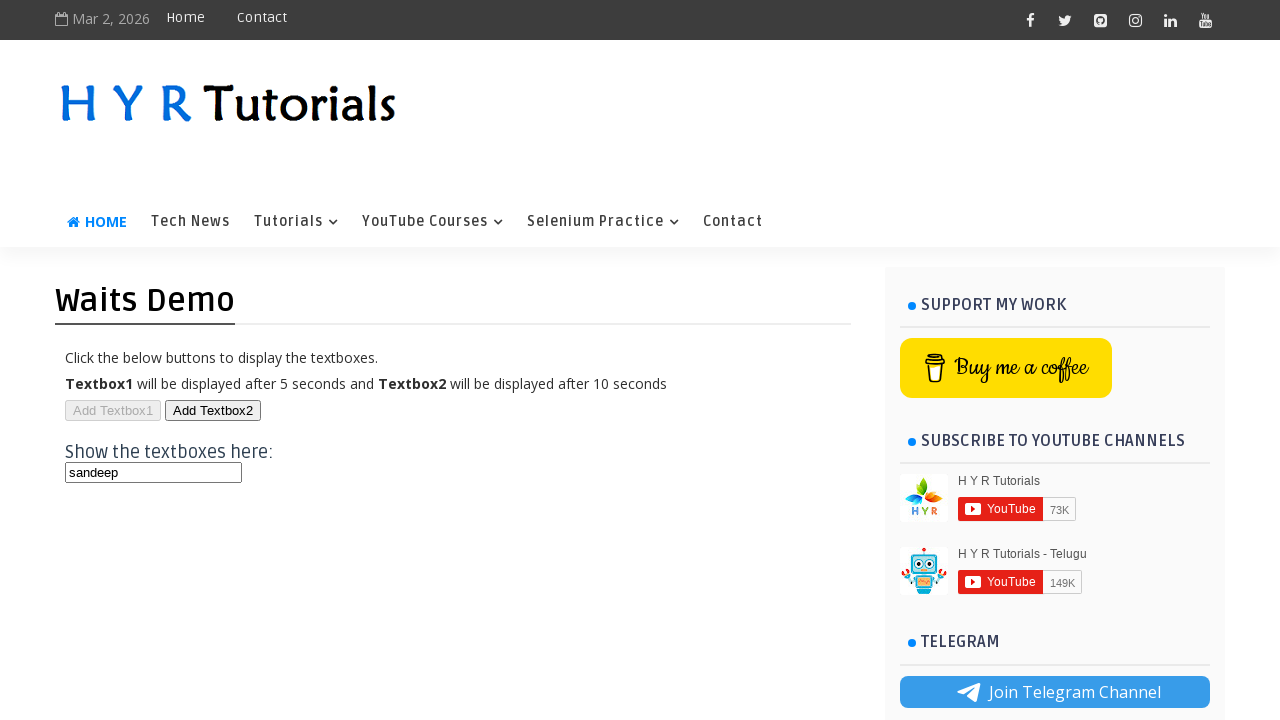